Tests window/tab switching functionality by opening a new tab, switching between windows, and handling an alert dialog

Starting URL: https://formy-project.herokuapp.com/switch-window

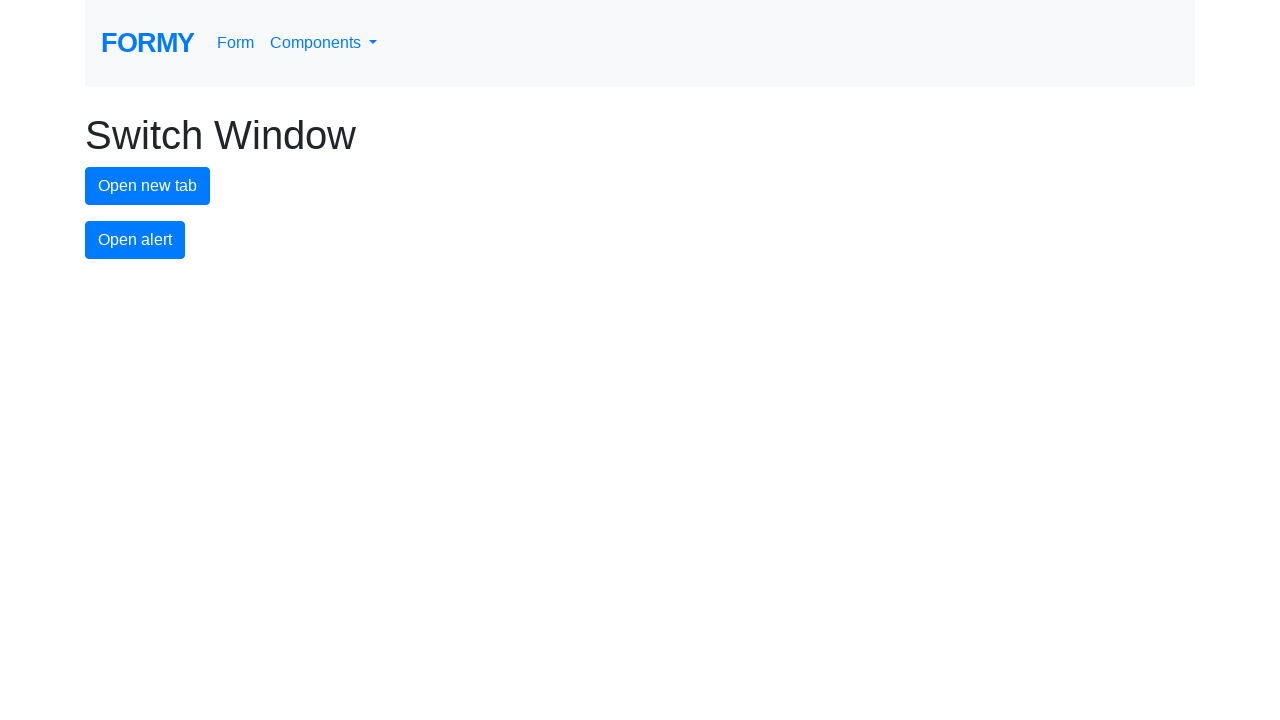

Clicked button to open new tab at (148, 186) on #new-tab-button
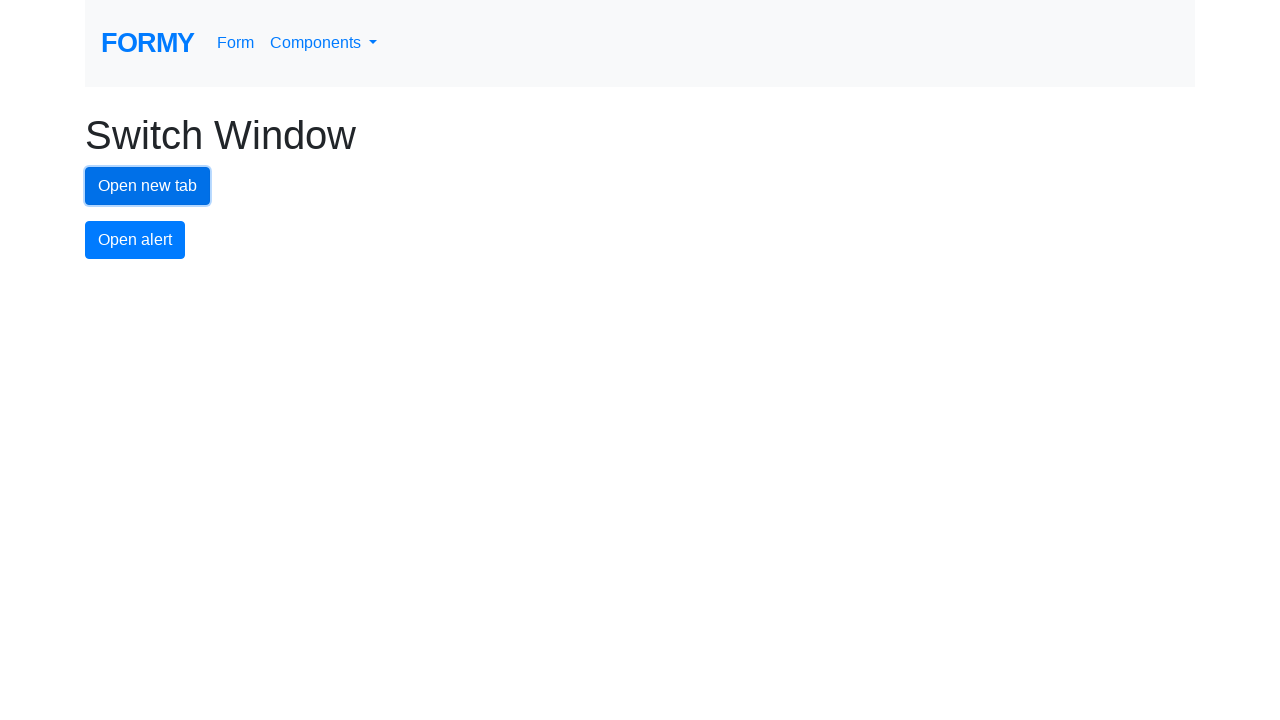

Retrieved all pages from context
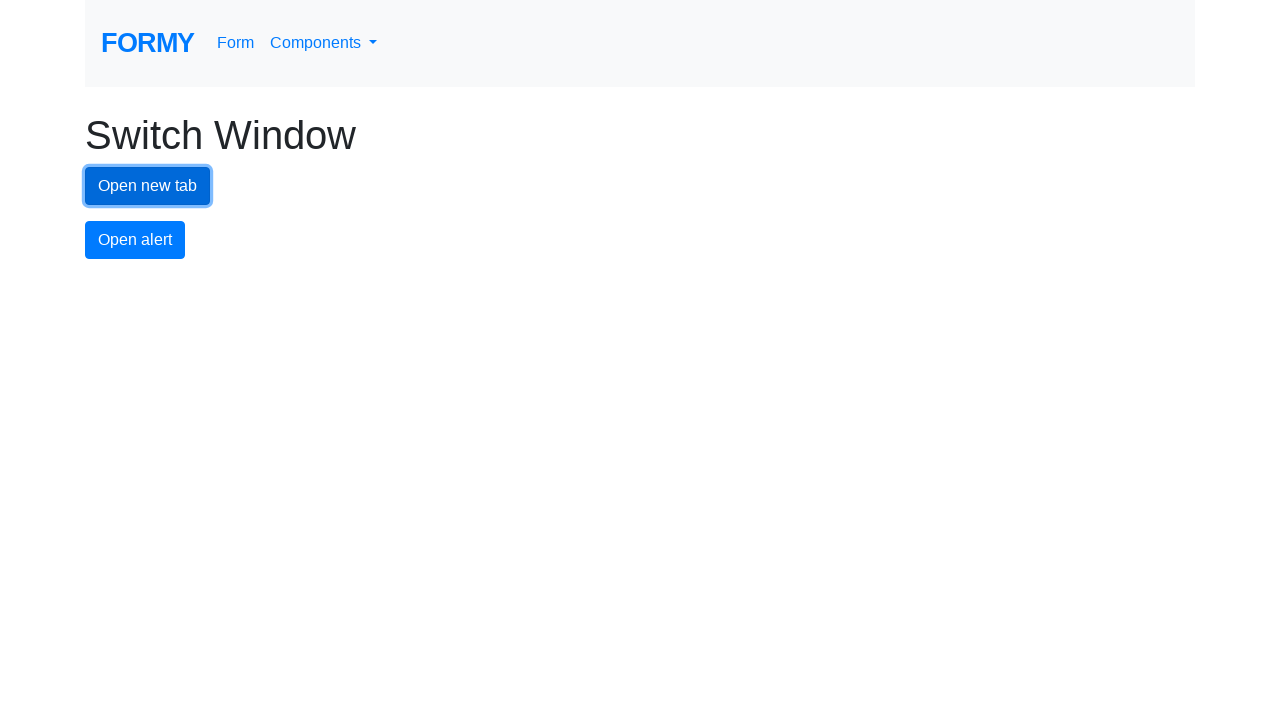

Stored reference to original page
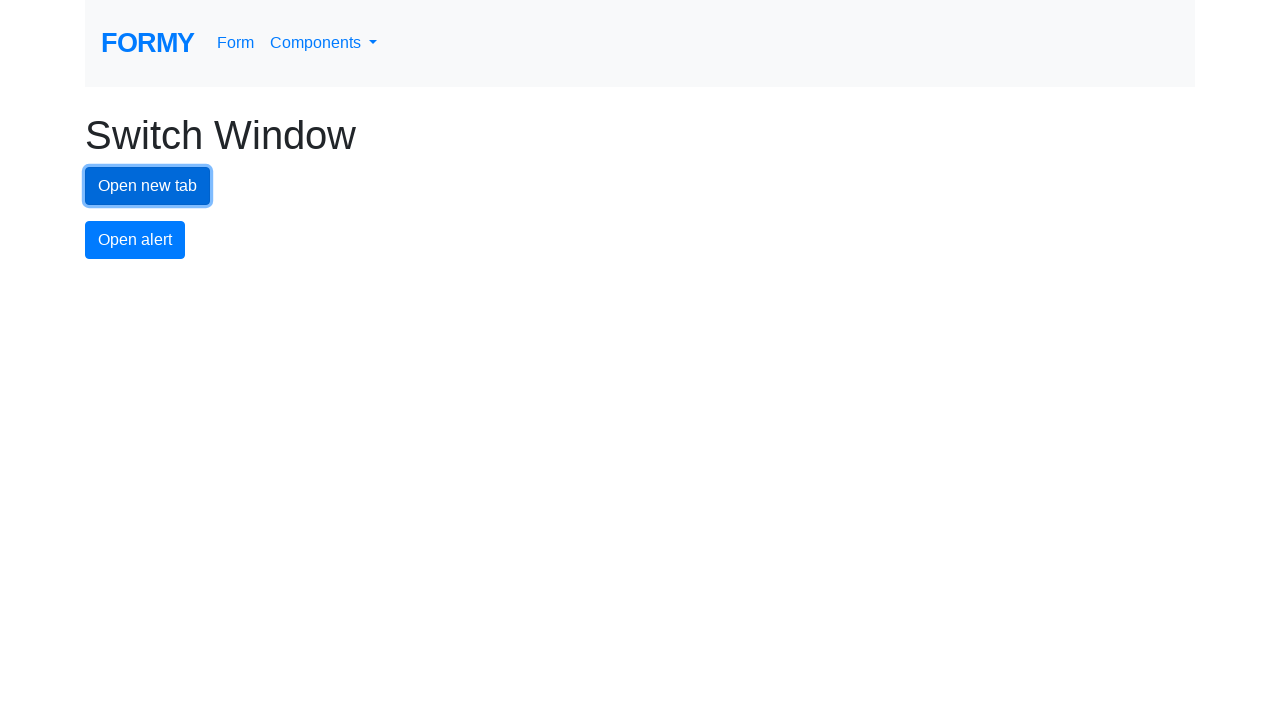

Switched to new tab
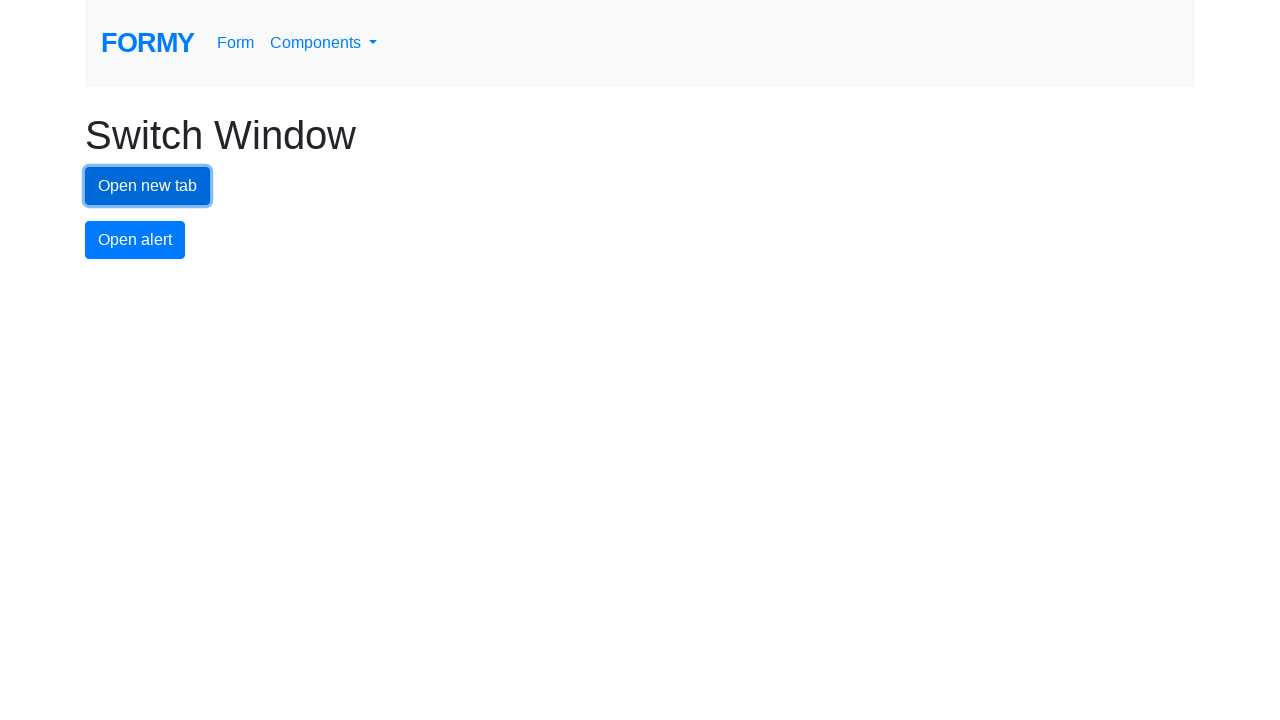

Switched back to original tab
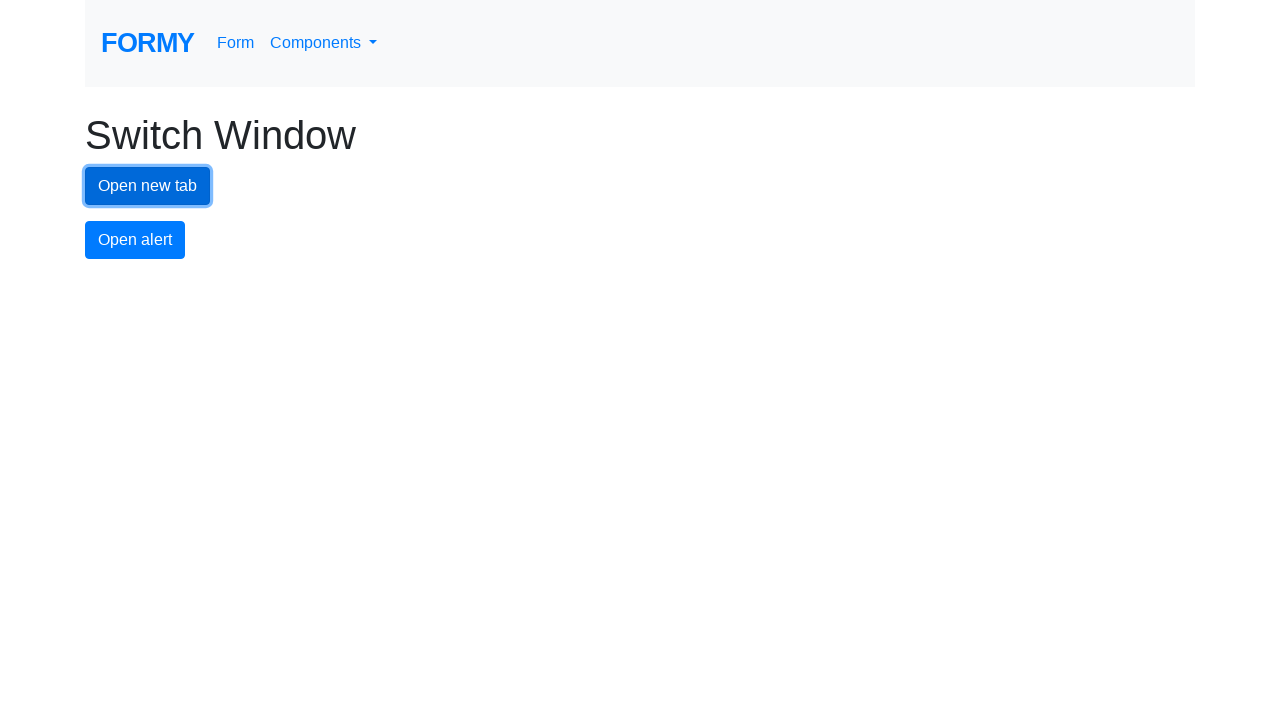

Clicked alert button at (135, 240) on #alert-button
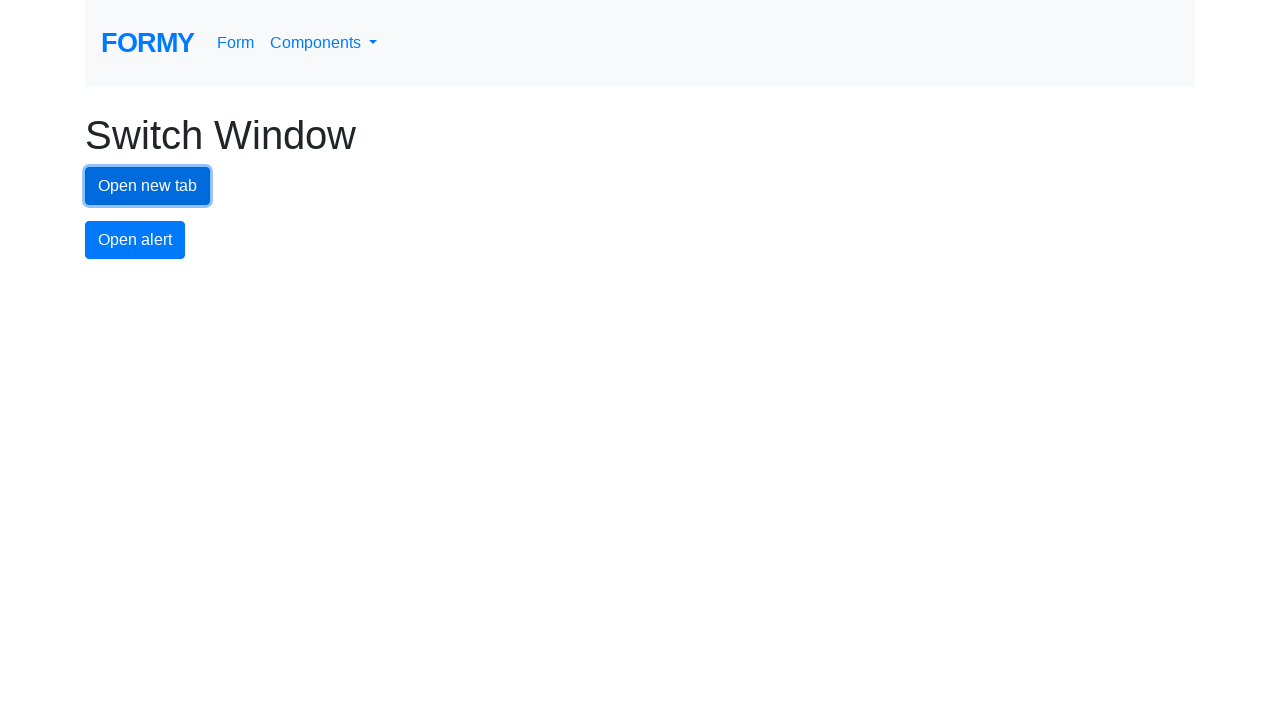

Set up dialog handler to accept alerts
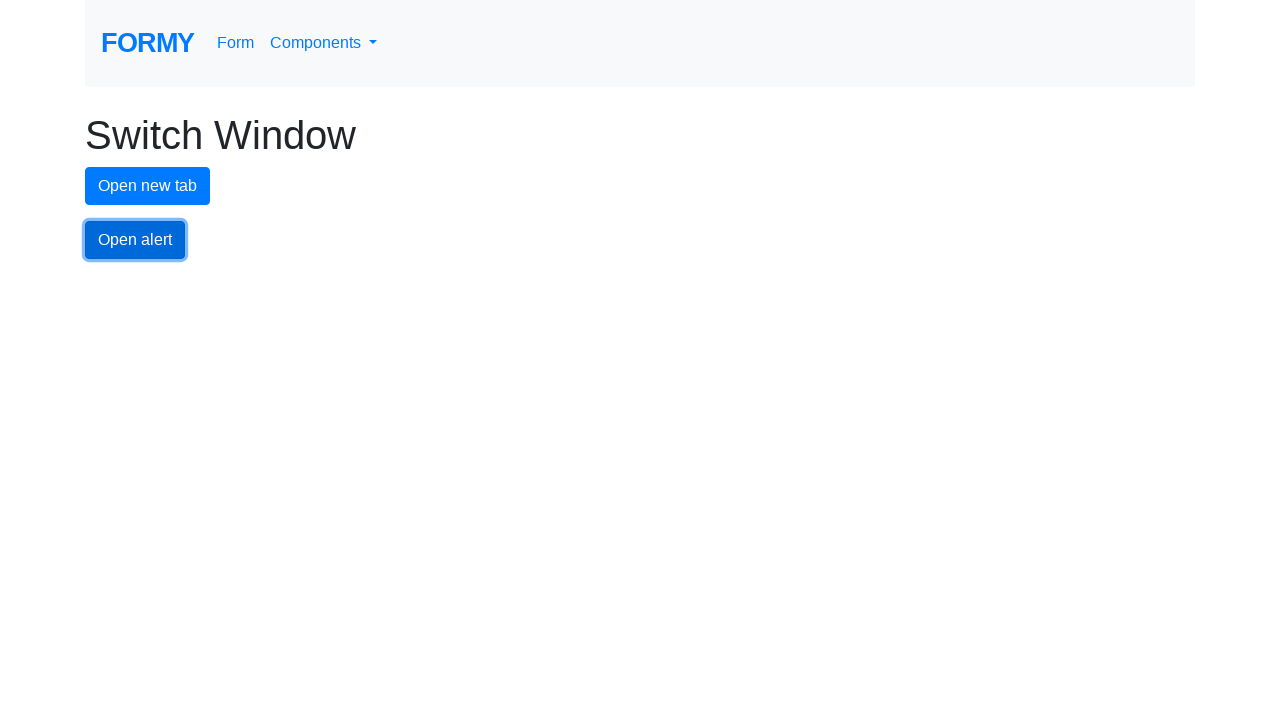

Clicked alert button again to trigger alert with handler active at (135, 240) on #alert-button
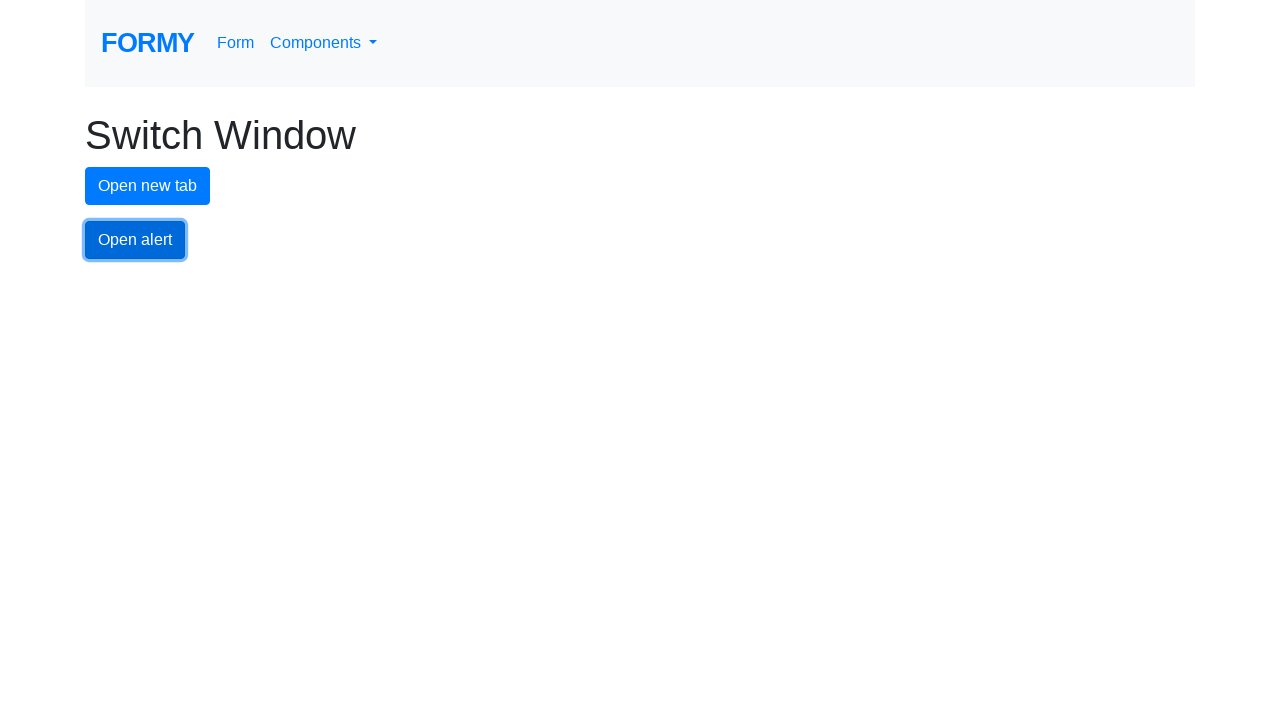

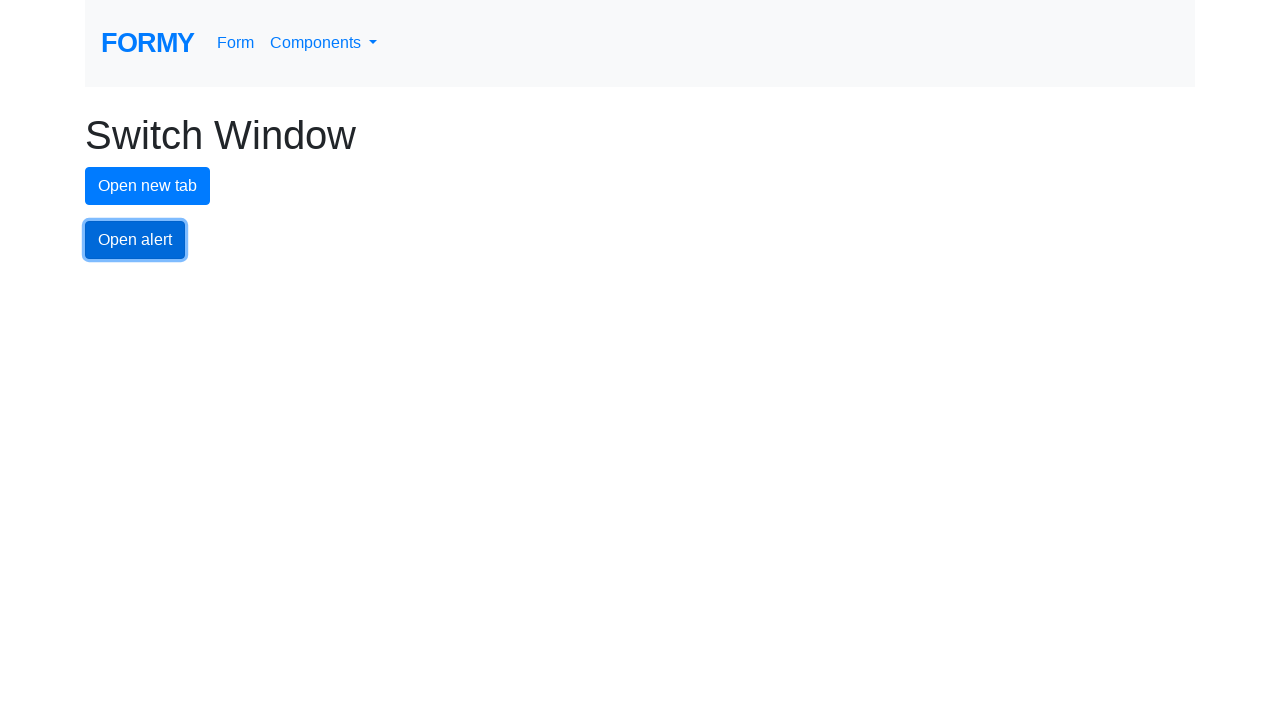